Tests drag and drop functionality by moving element A to element B's position

Starting URL: https://the-internet.herokuapp.com/drag_and_drop

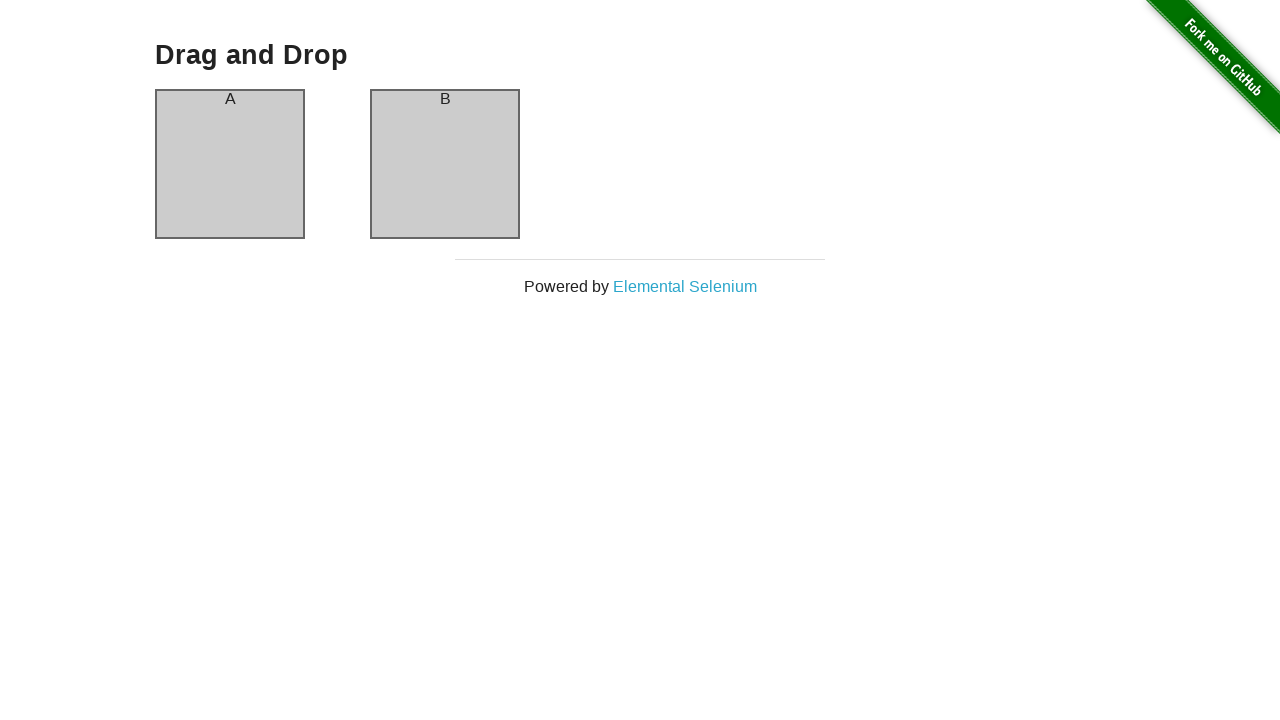

Located source element A for drag and drop
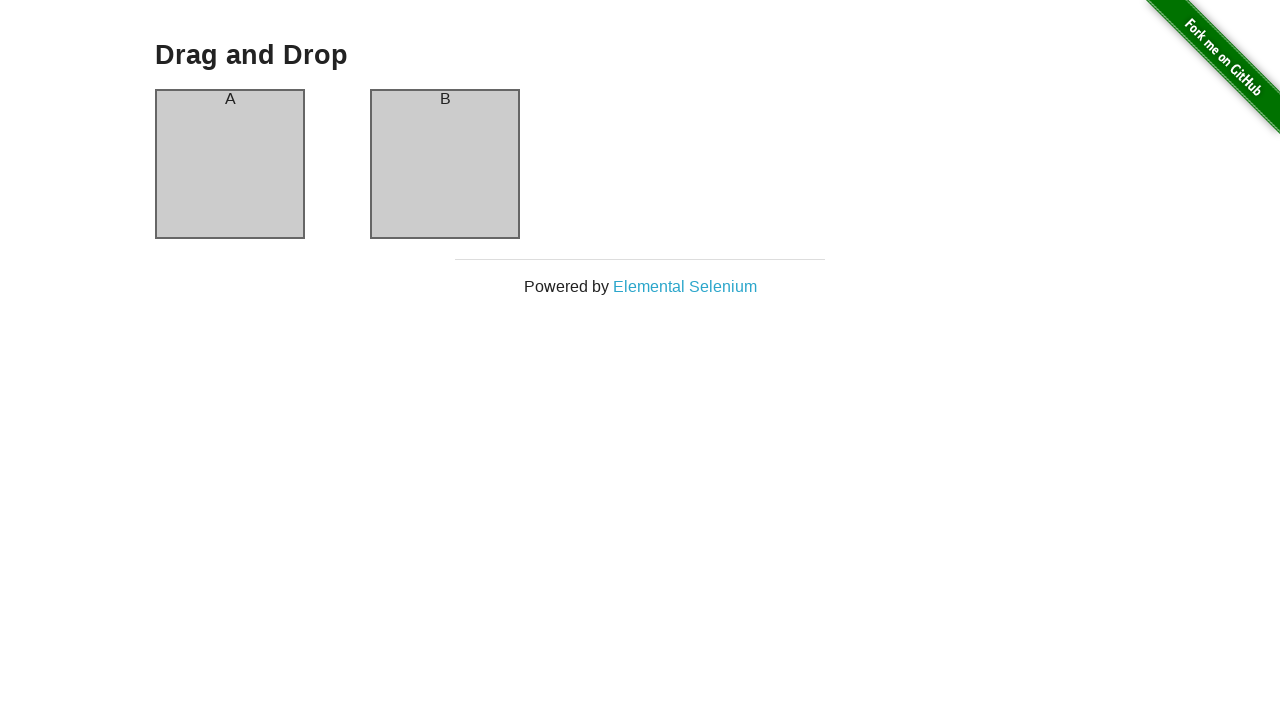

Located target element B for drag and drop
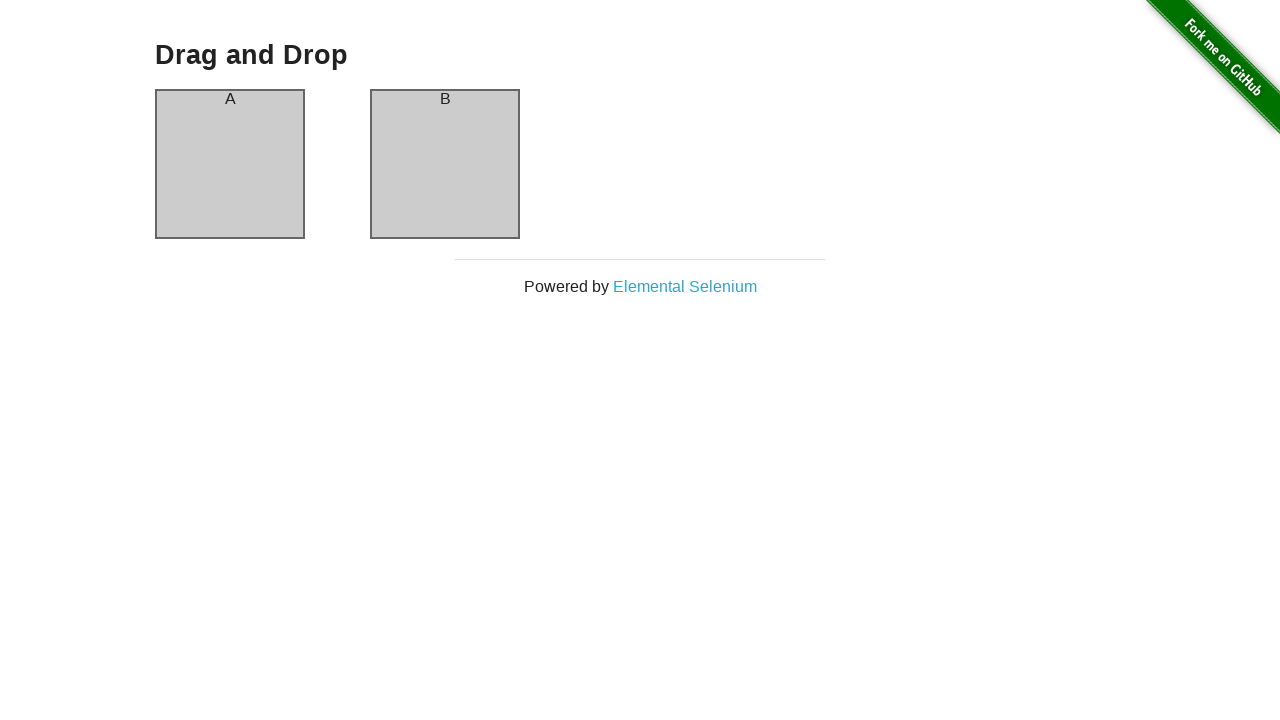

Dragged element A to element B's position at (445, 164)
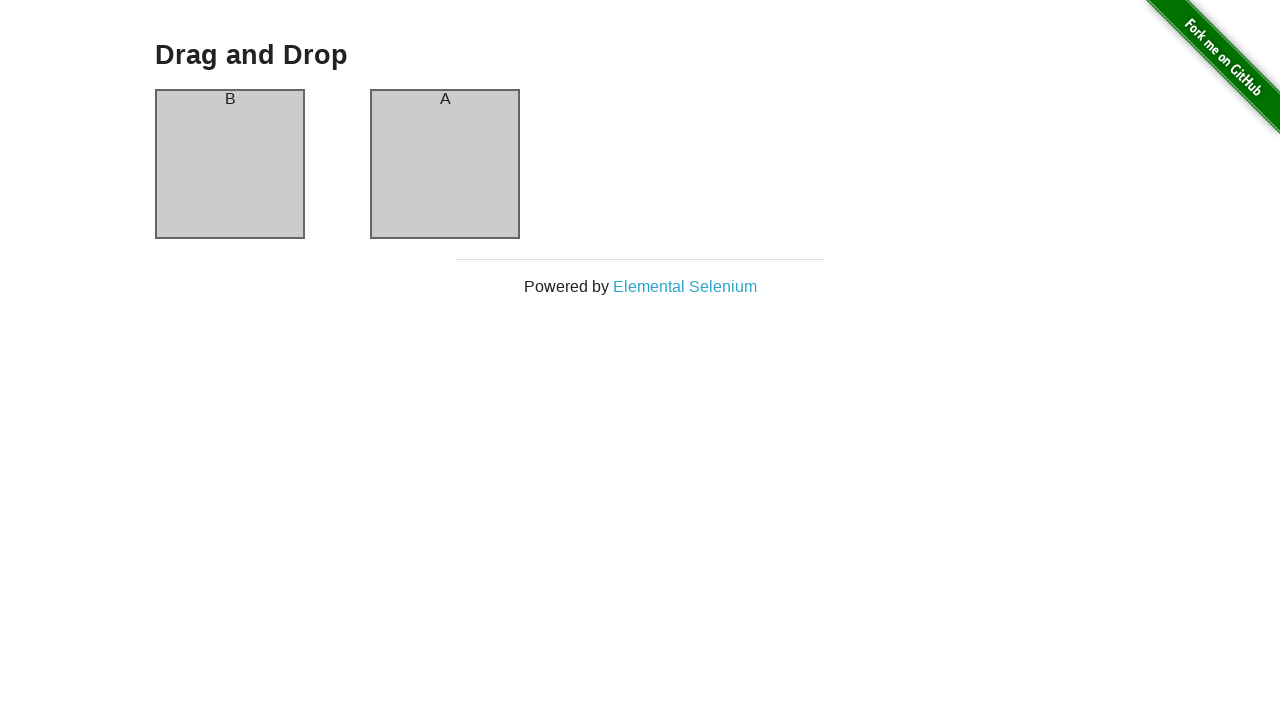

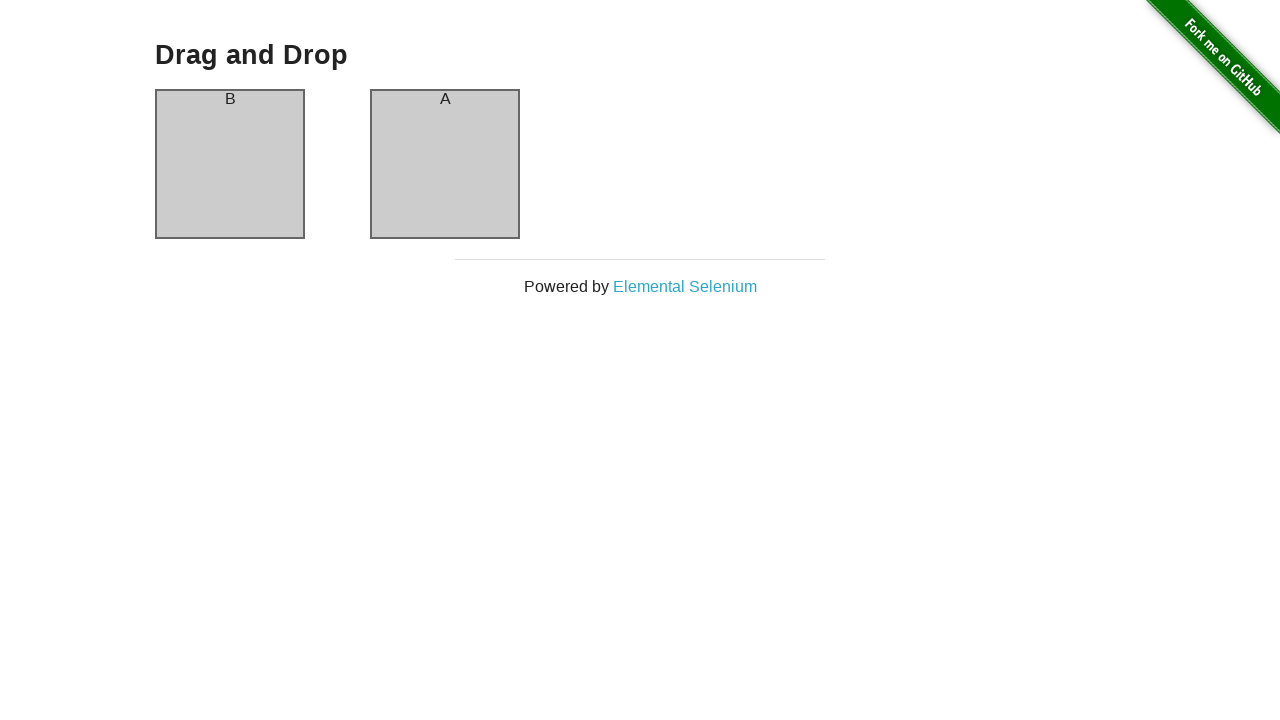